Tests YouTube video playback by navigating to a video, attempting to skip ads if present, clicking the play button if needed, and verifying the video is playing.

Starting URL: https://www.youtube.com/watch?v=dQw4w9WgXcQ

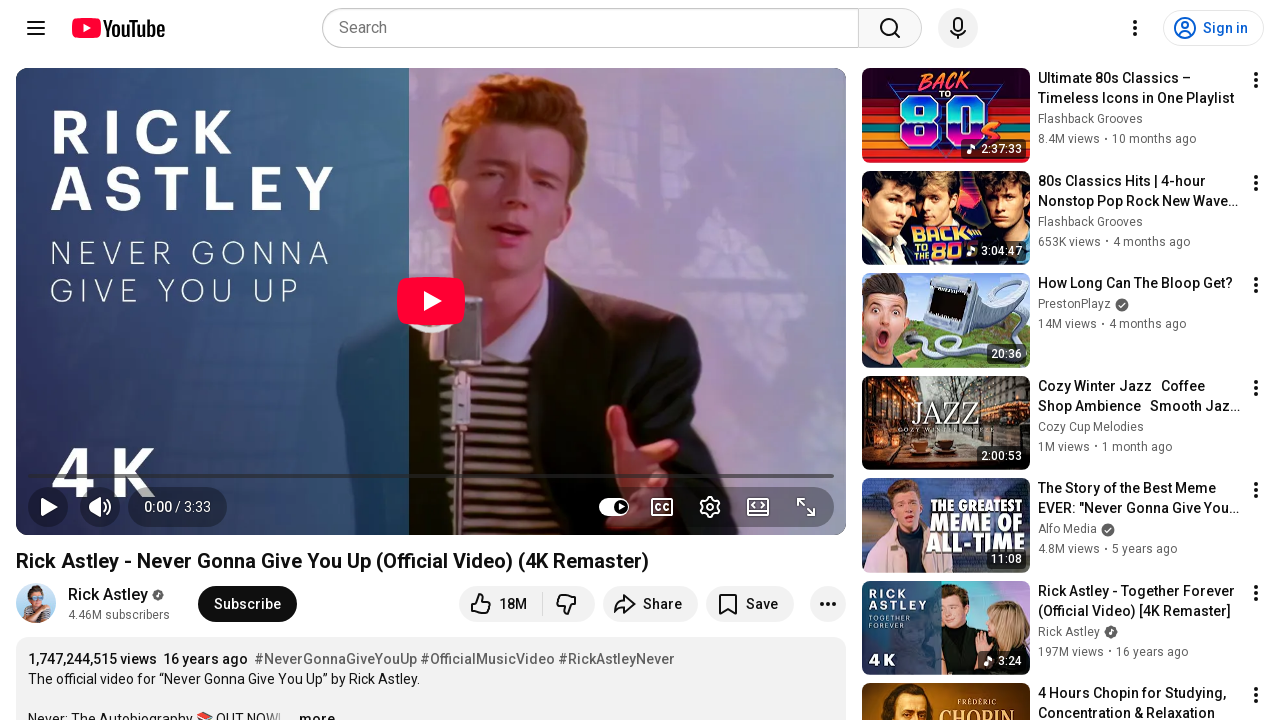

Waited 5 seconds for YouTube page to load
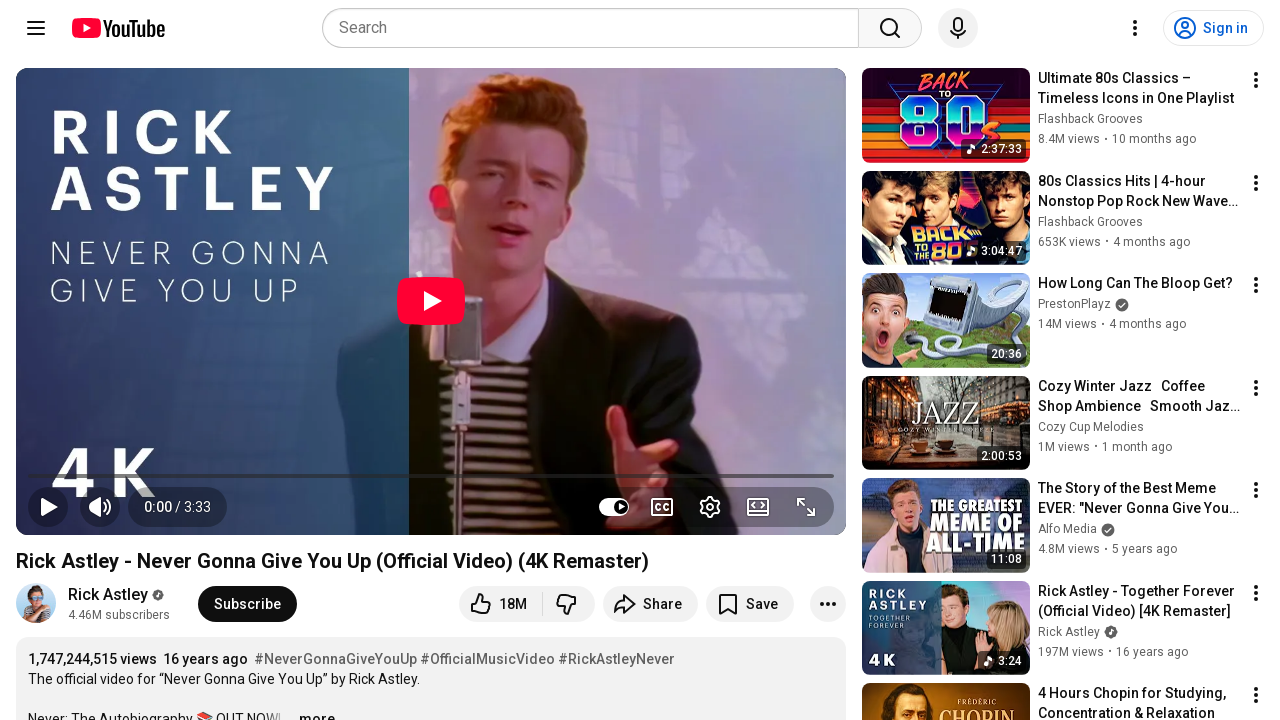

No ad skip button found - ad not present or already skipped
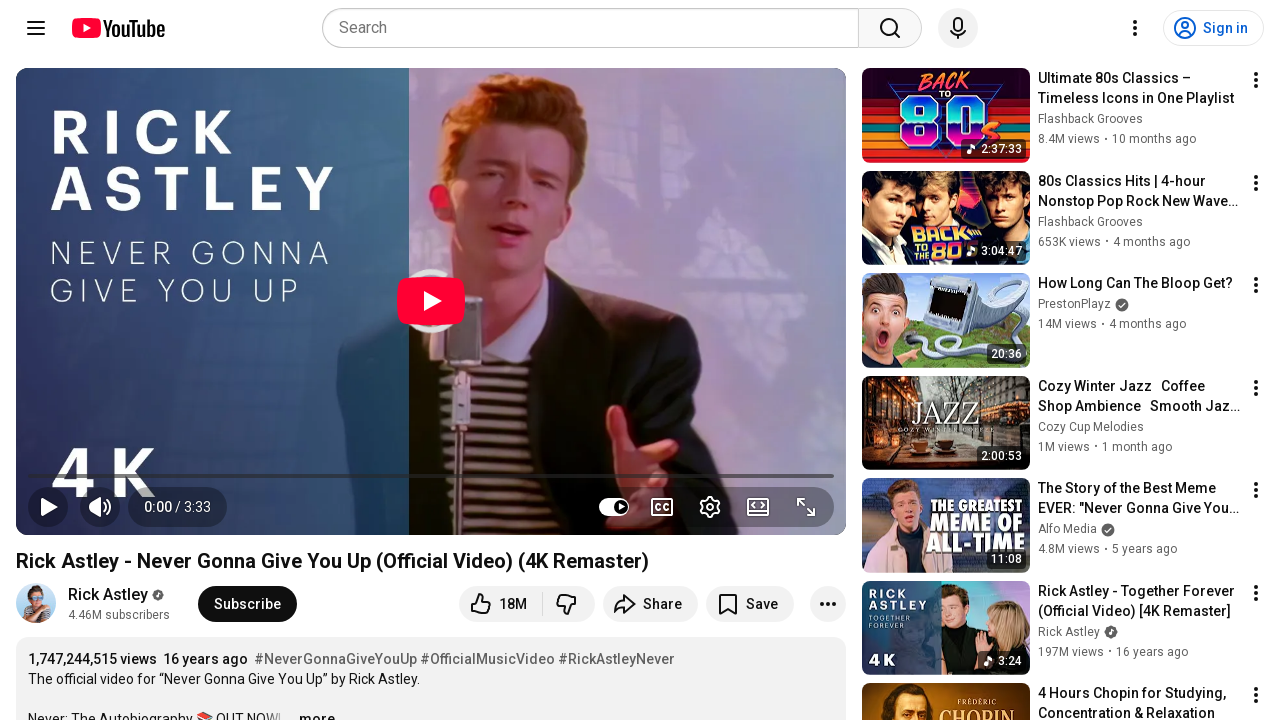

Clicked play button to start video playback at (431, 301) on button.ytp-large-play-button
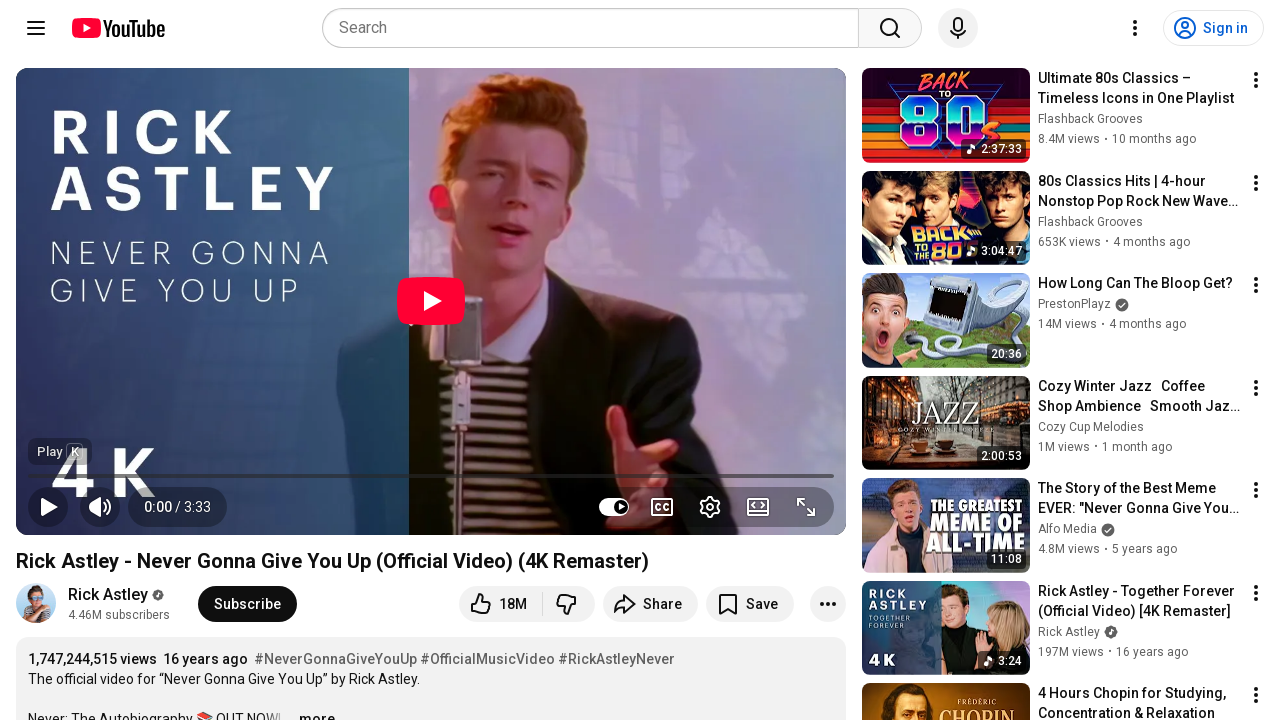

Video element loaded and playback verified
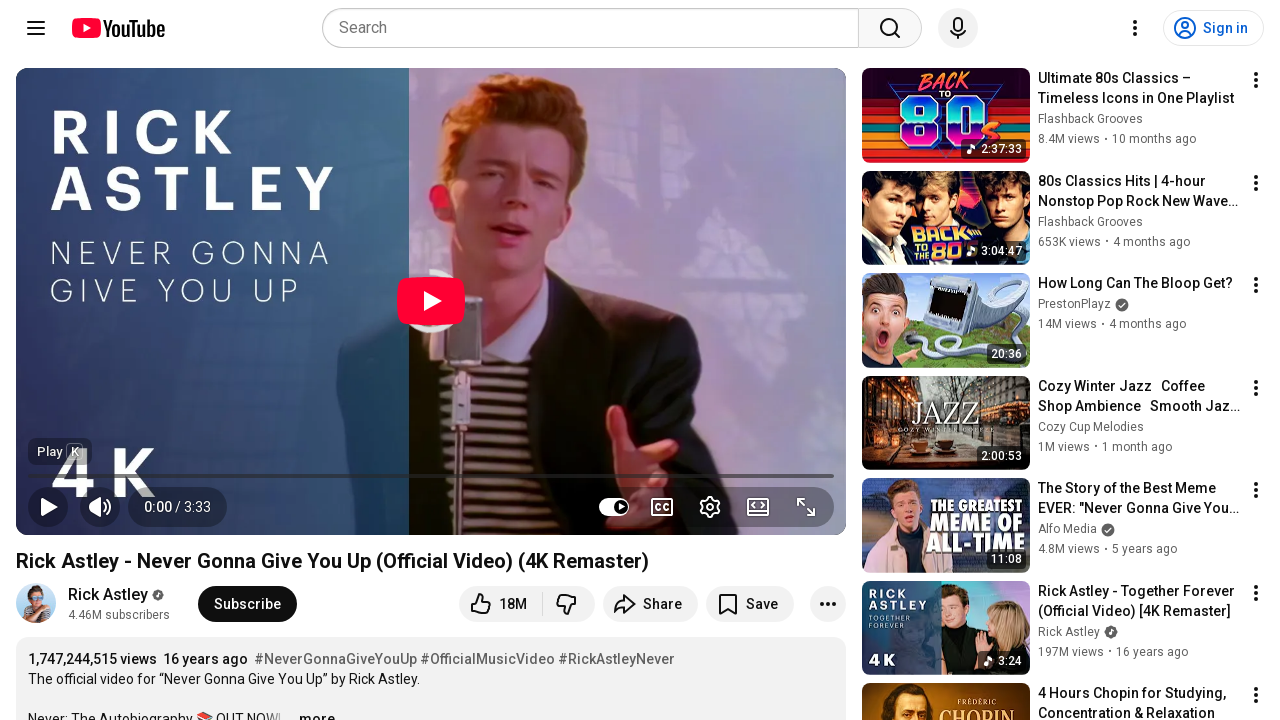

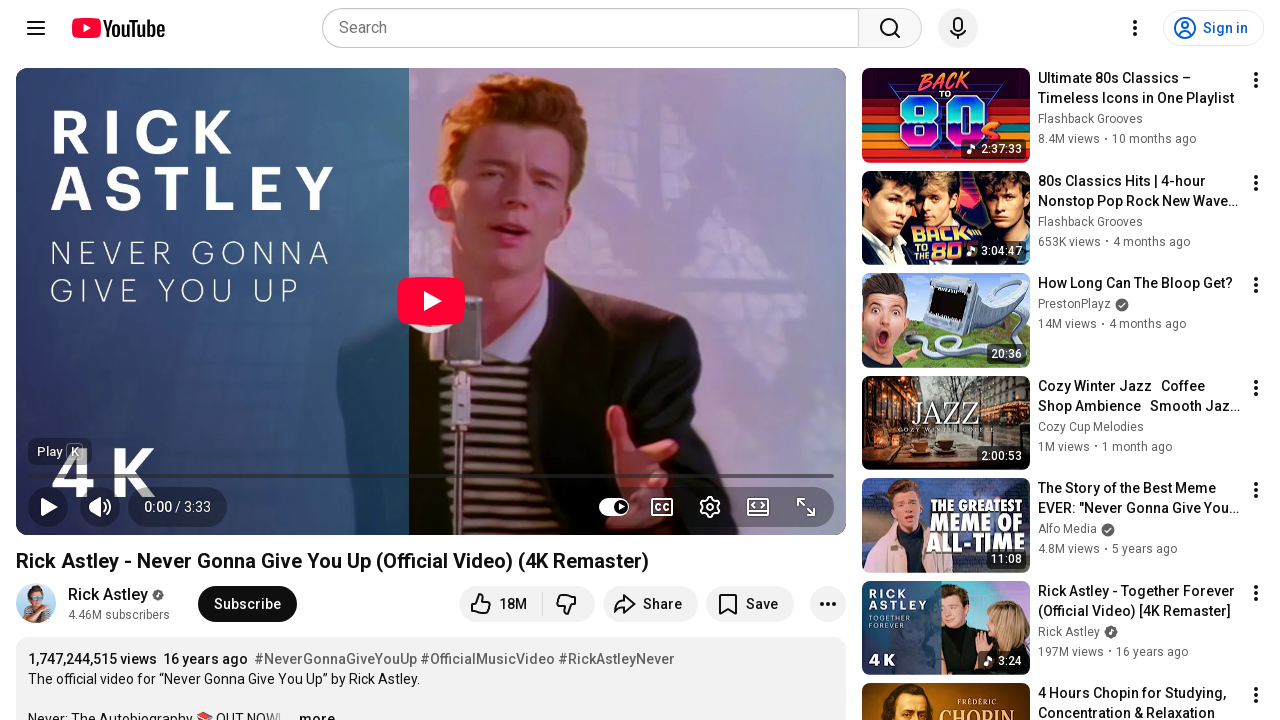